Tests ReactJS dropdown selection by choosing different options from a Semantic UI React dropdown

Starting URL: https://react.semantic-ui.com/maximize/dropdown-example-selection/

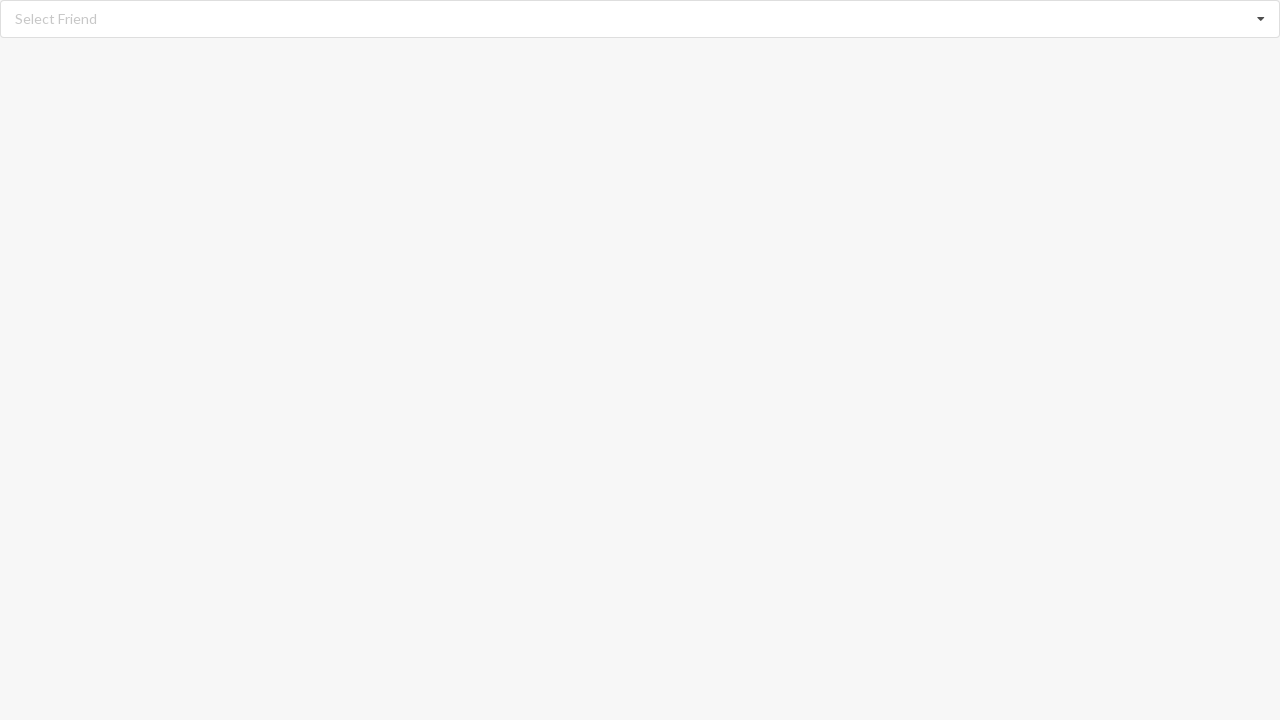

Clicked dropdown to open selection menu at (640, 19) on div.dropdown
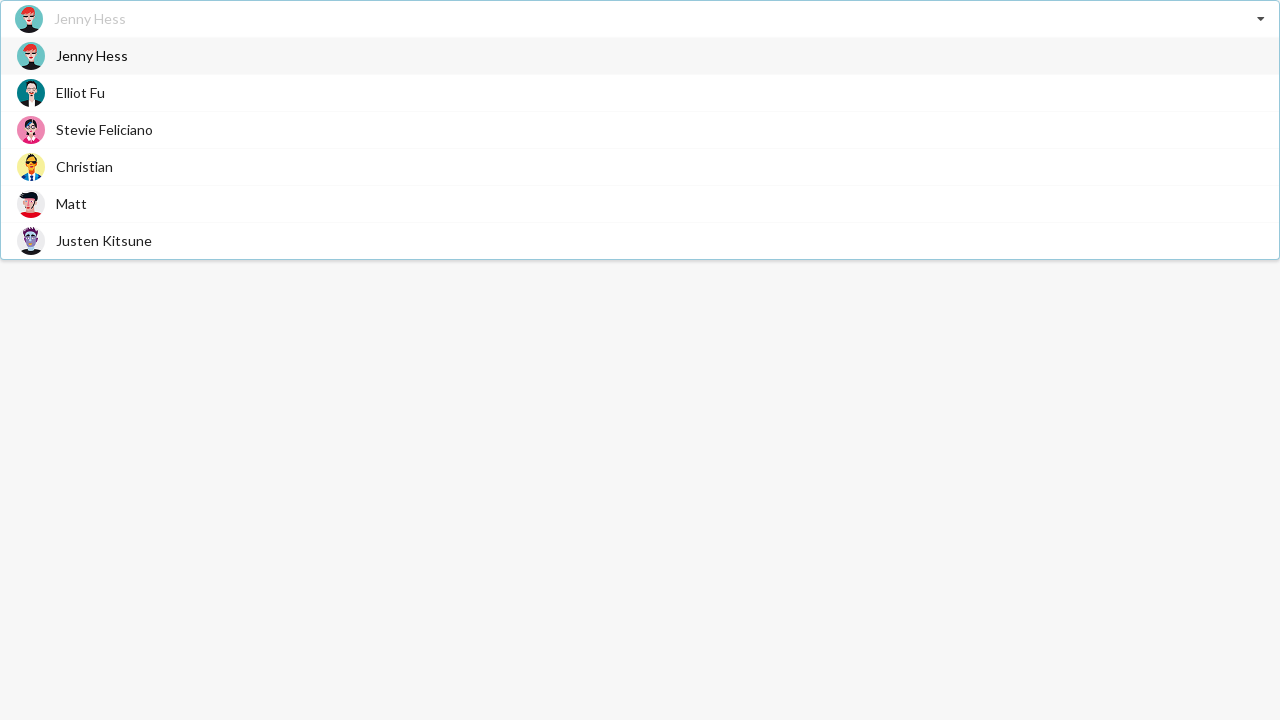

Dropdown menu options loaded
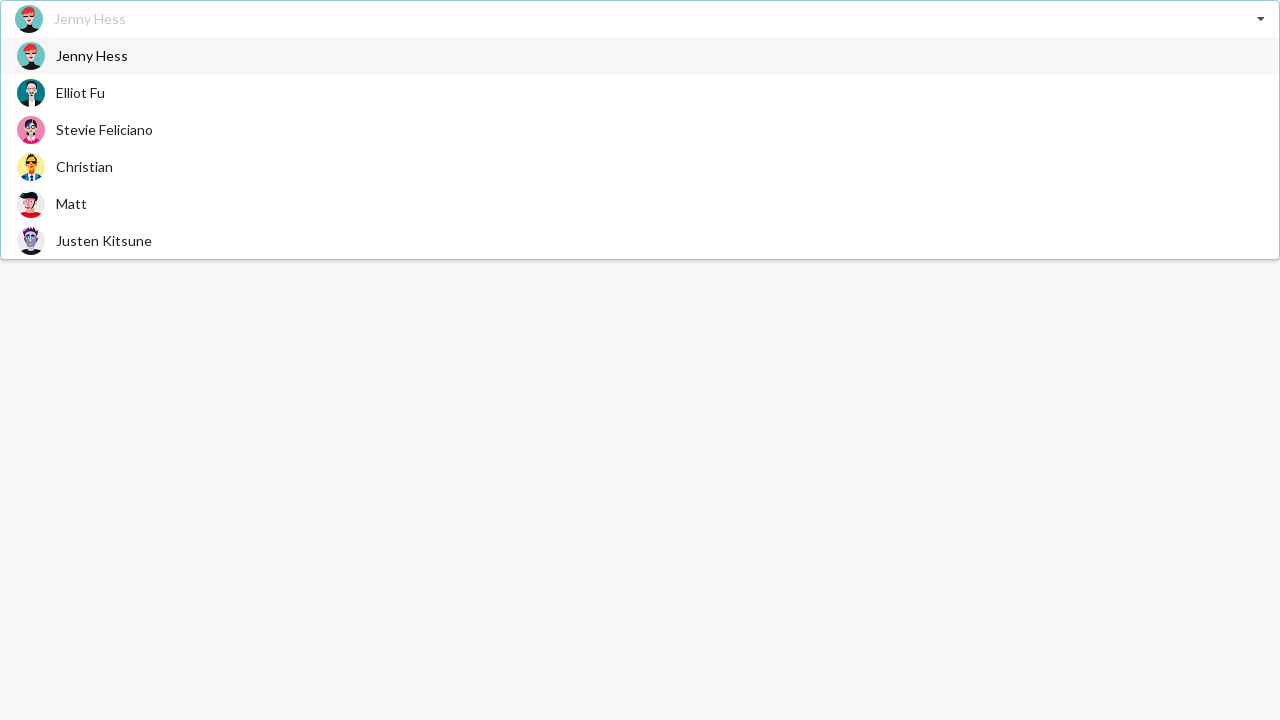

Selected 'Stevie Feliciano' from dropdown options at (104, 130) on div.menu div span:has-text('Stevie Feliciano')
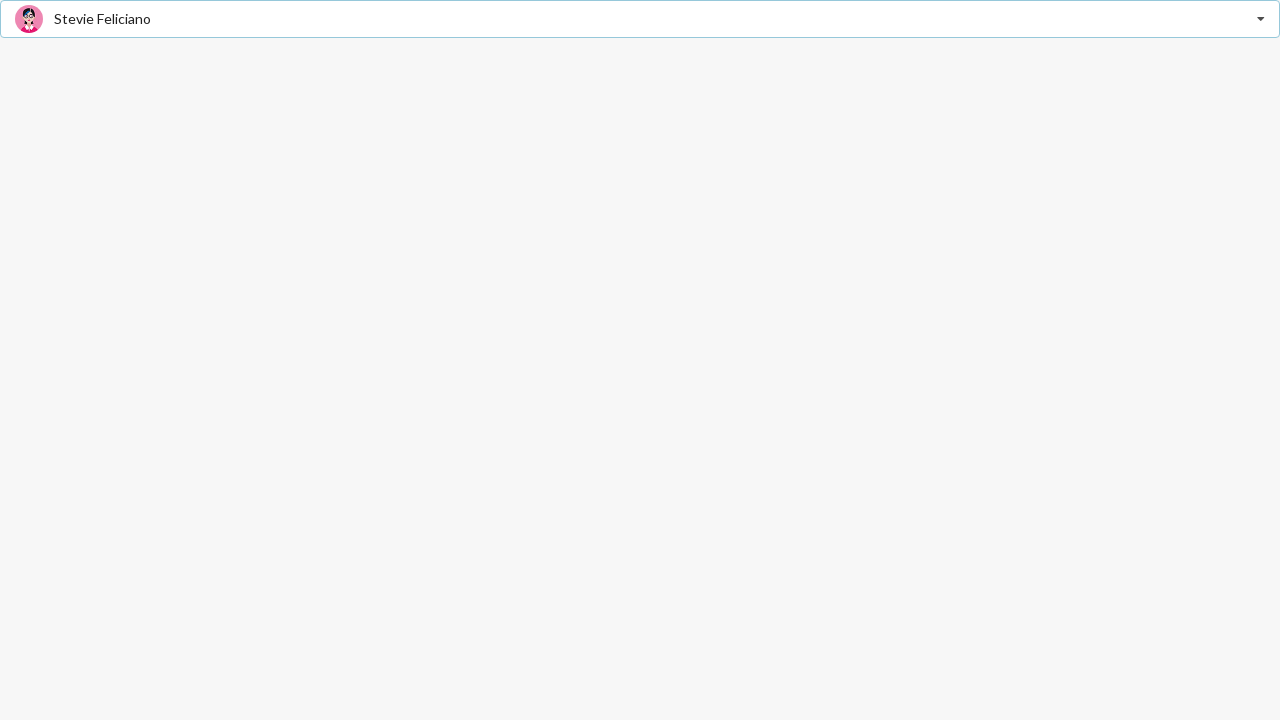

Clicked dropdown to open selection menu again at (640, 19) on div.dropdown
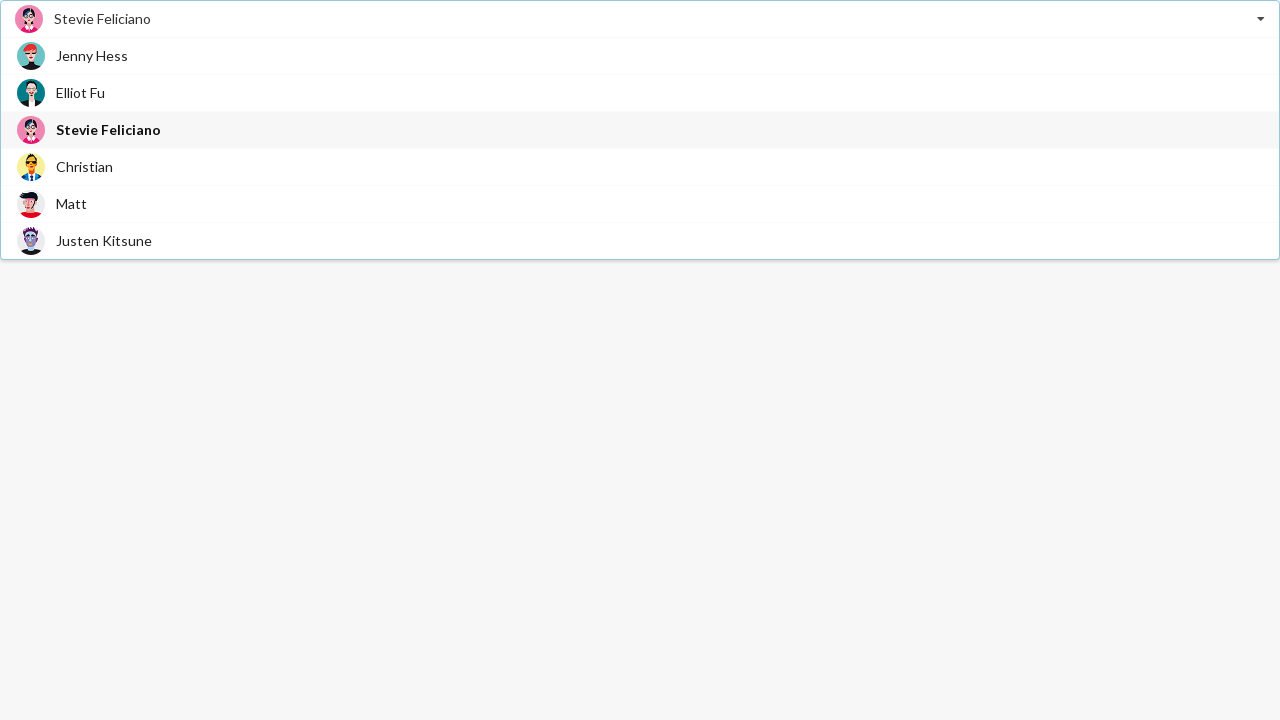

Dropdown menu options loaded
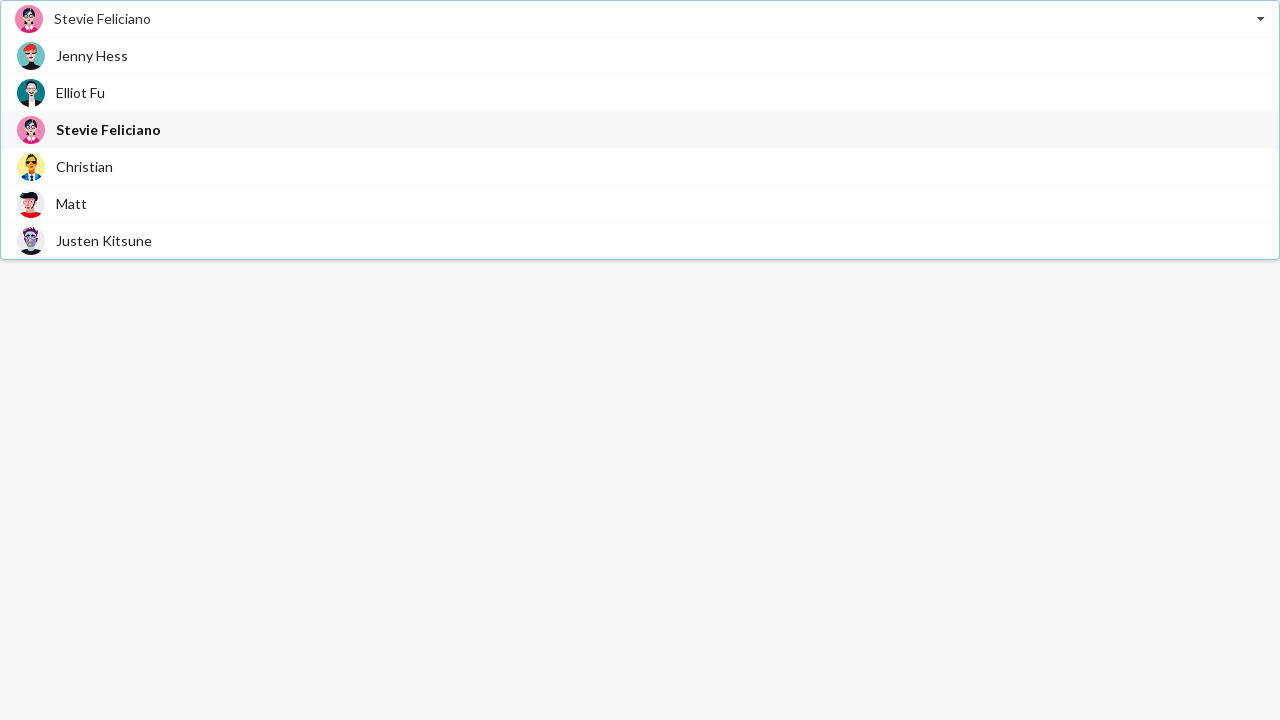

Selected 'Justen Kitsune' from dropdown options at (104, 240) on div.menu div span:has-text('Justen Kitsune')
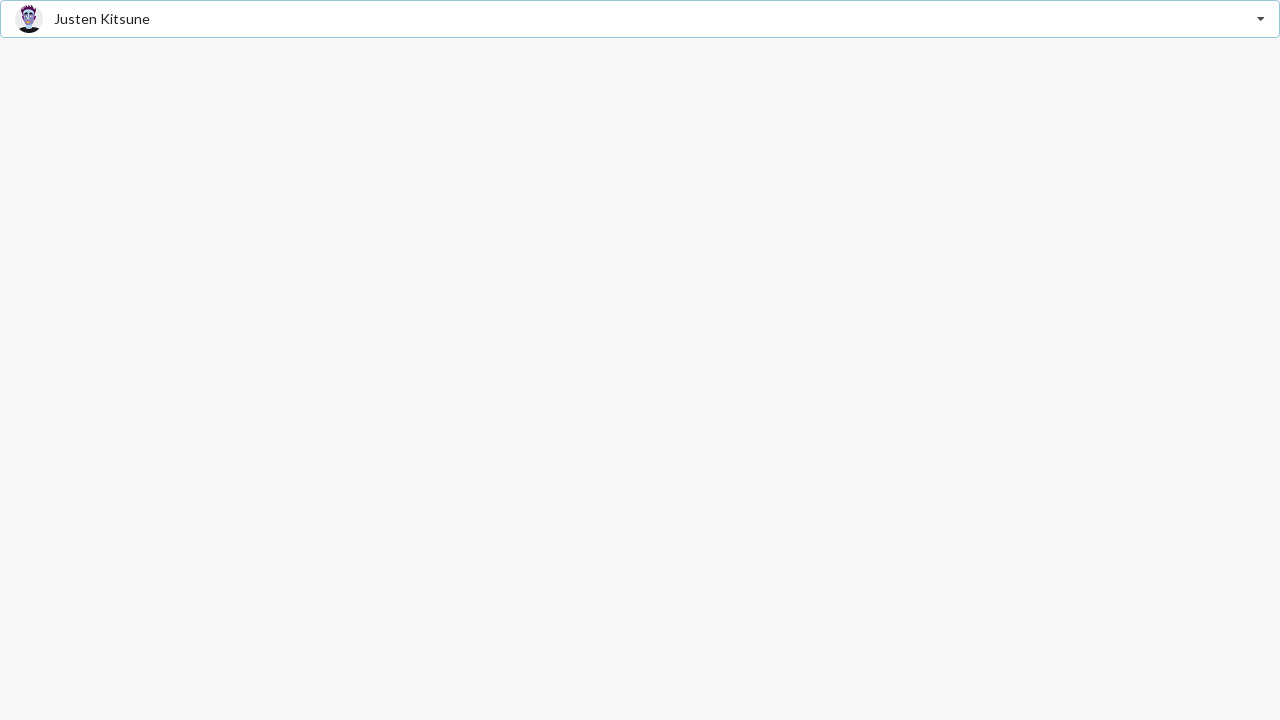

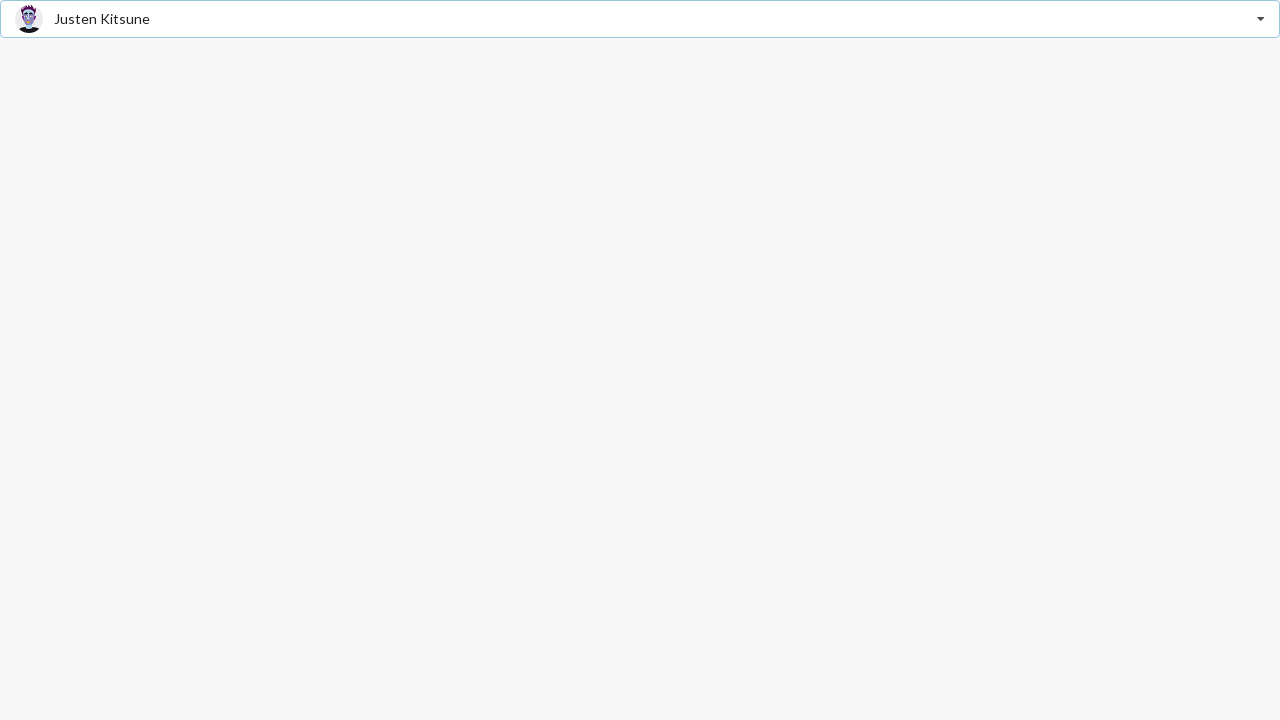